Tests navigation from the Training Support homepage to the About Us page by clicking the About Us link and verifying page titles.

Starting URL: https://training-support.net

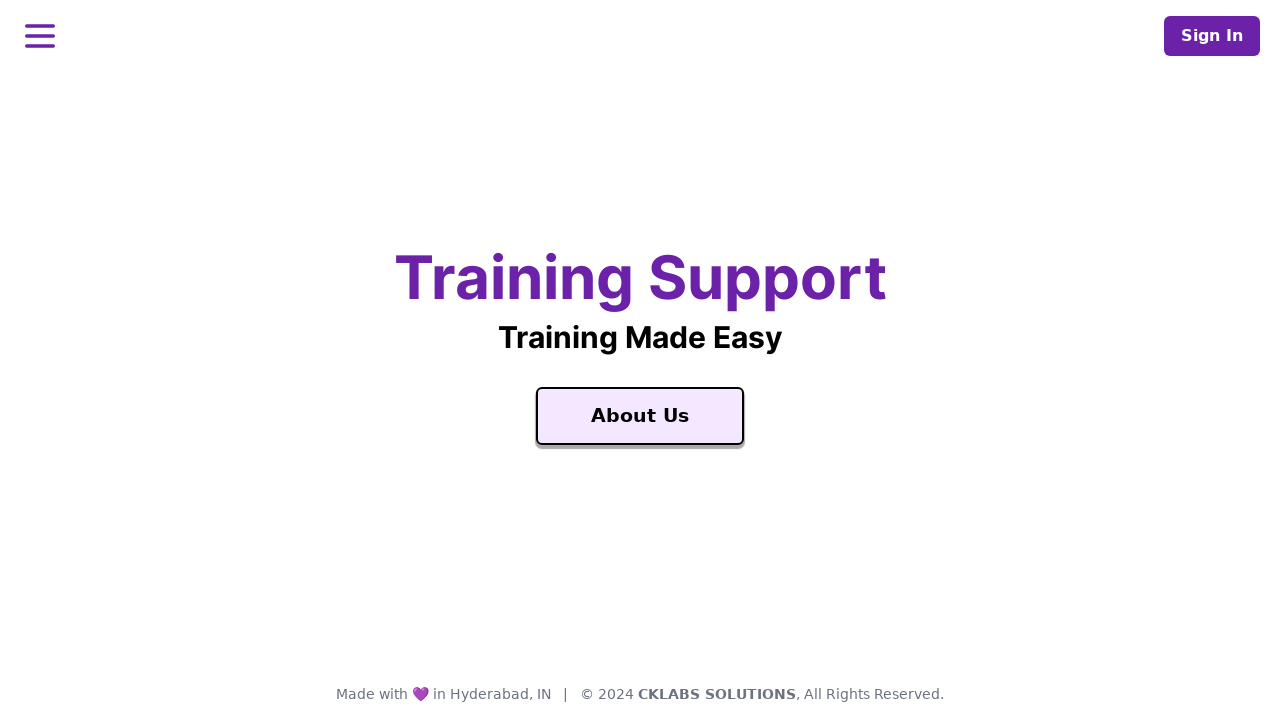

Verified homepage title is 'Training Support'
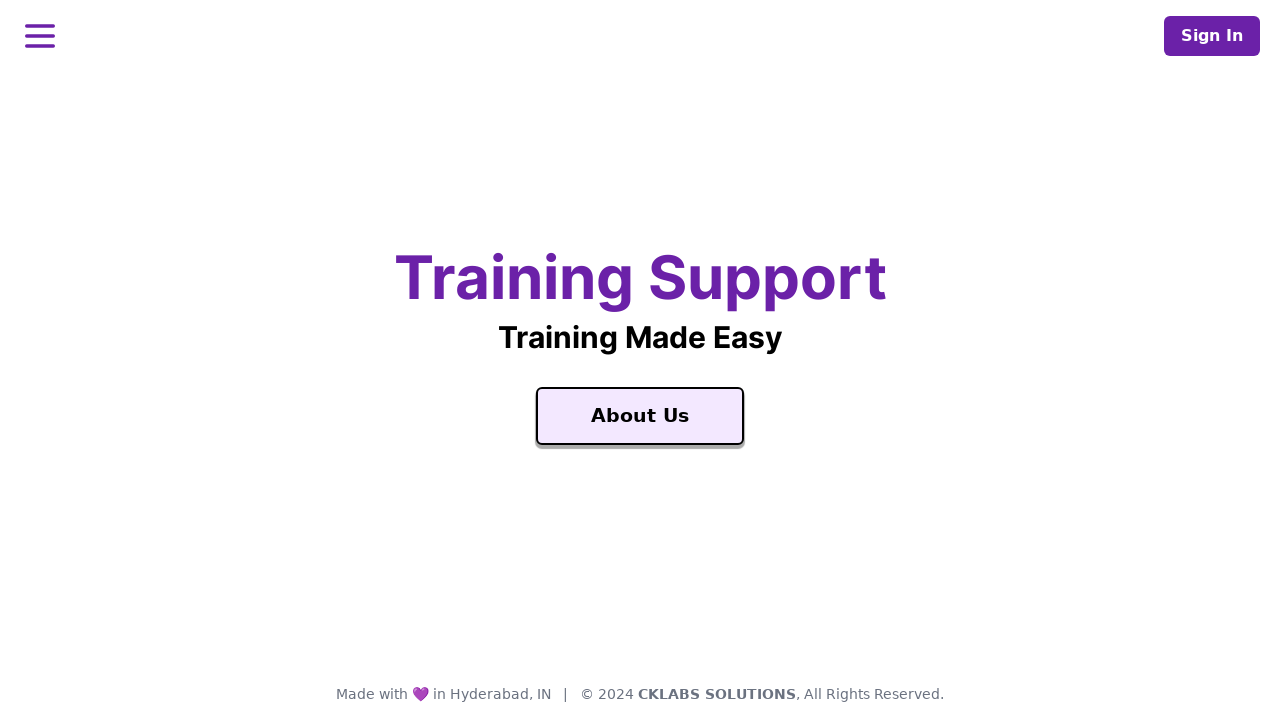

Clicked the About Us link at (640, 416) on text=About Us
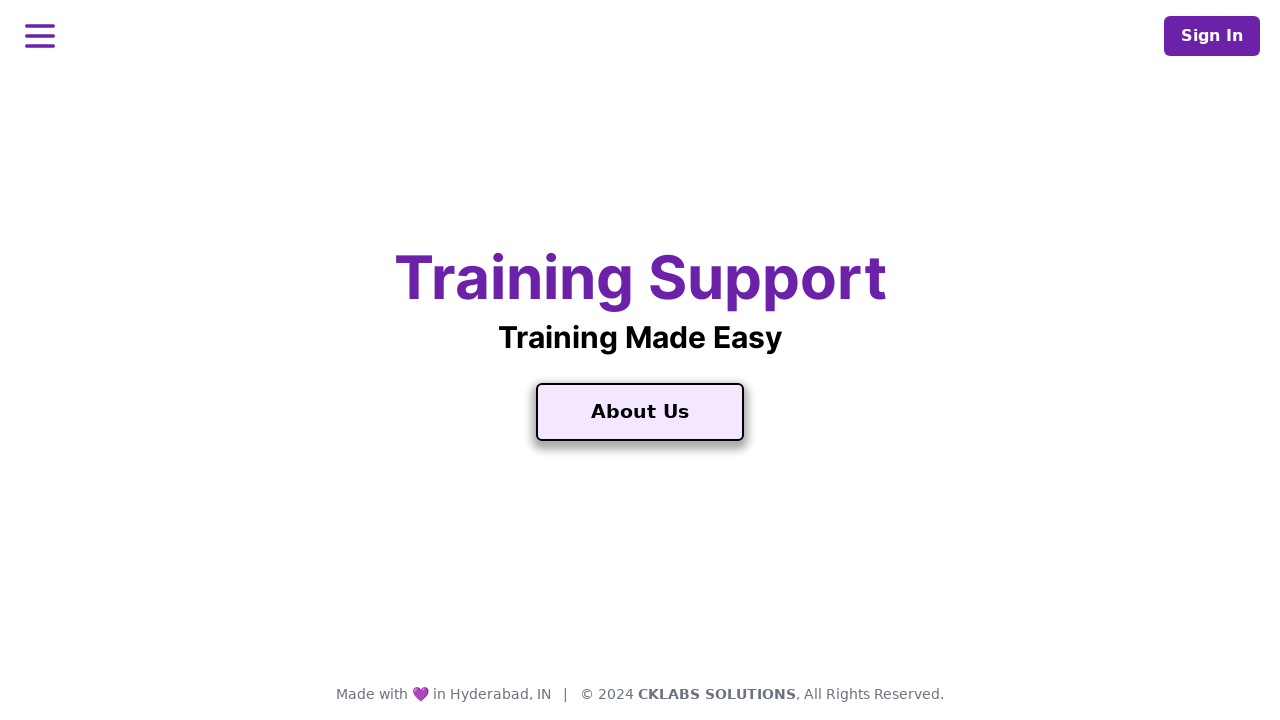

Waited for About Us page to load
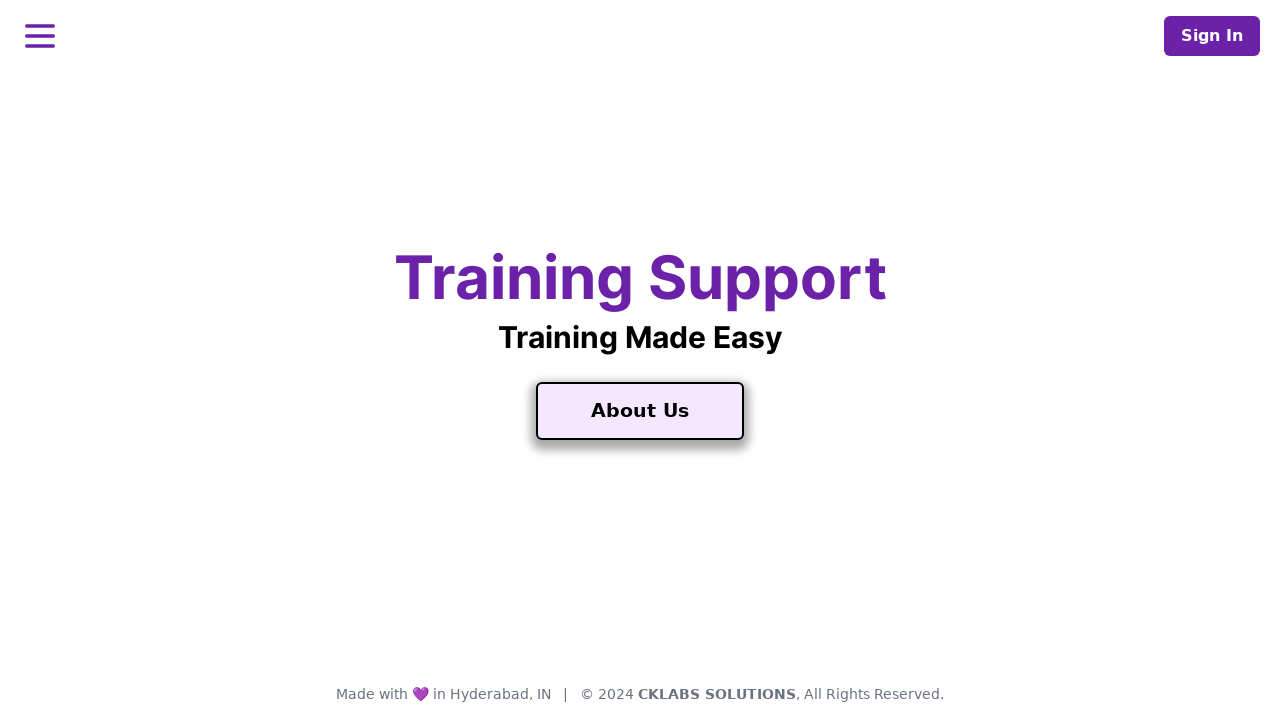

Verified About Us page title is 'About Training Support'
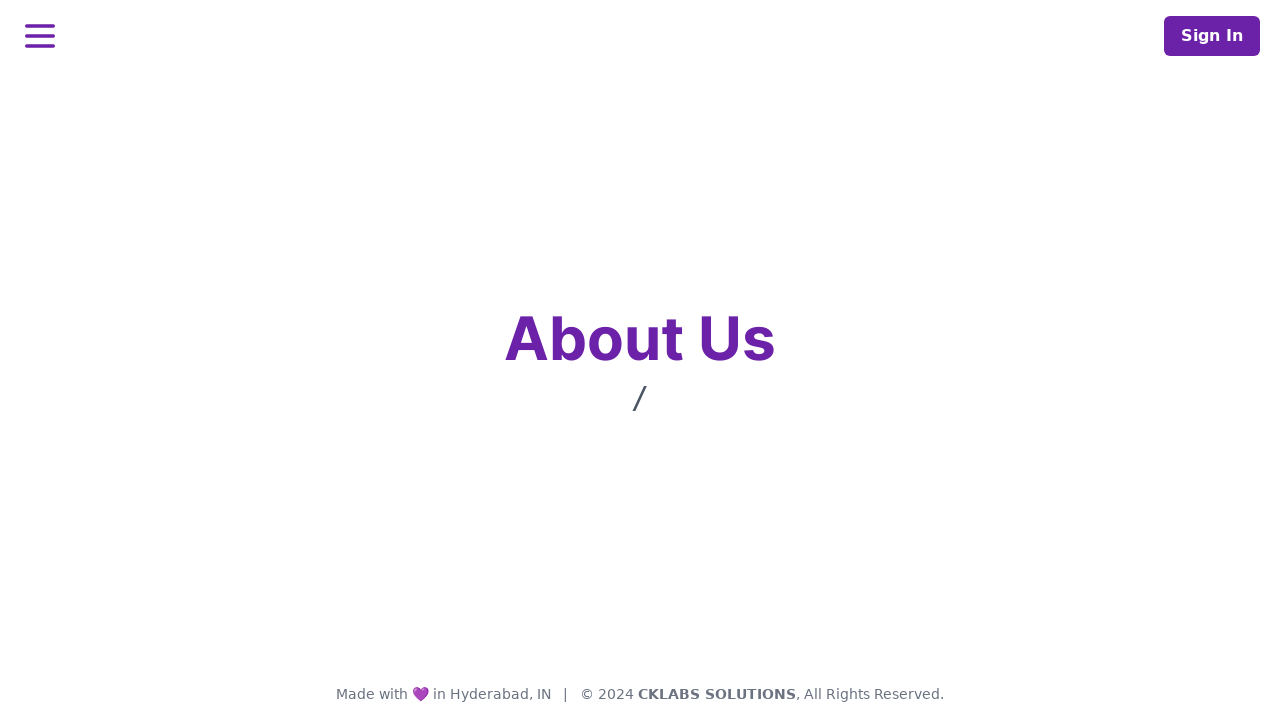

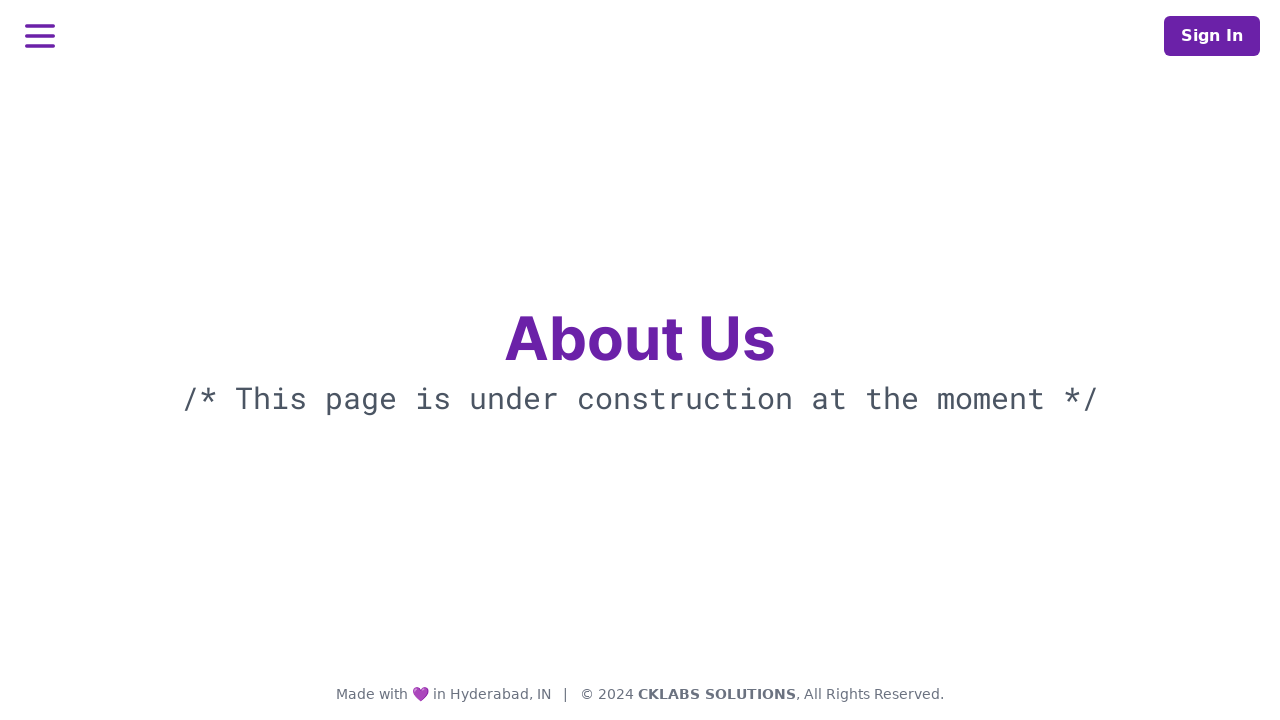